Tests the volunteer registration form by navigating to the registration page, selecting volunteer registration, and filling out all required fields including email, phone number, name, and password.

Starting URL: https://skarb.foxminded.ua/

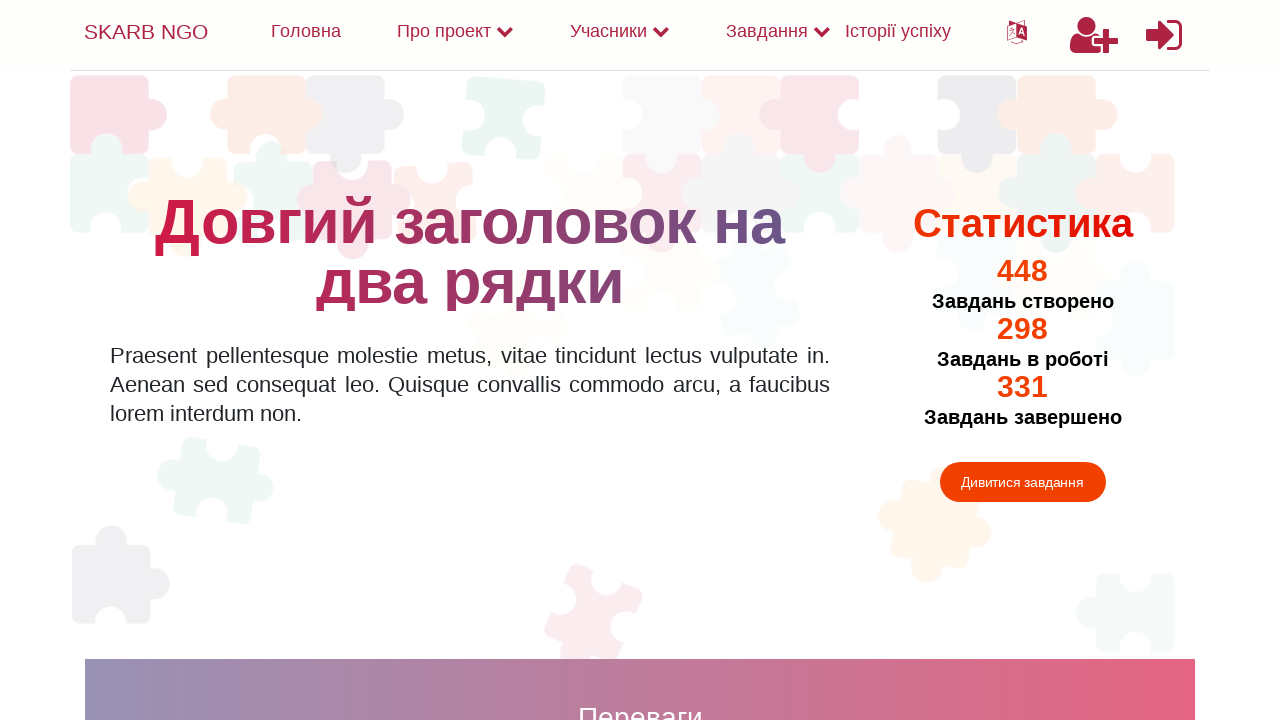

Clicked on registration link in navigation at (1094, 35) on .nav-link.ml-auto
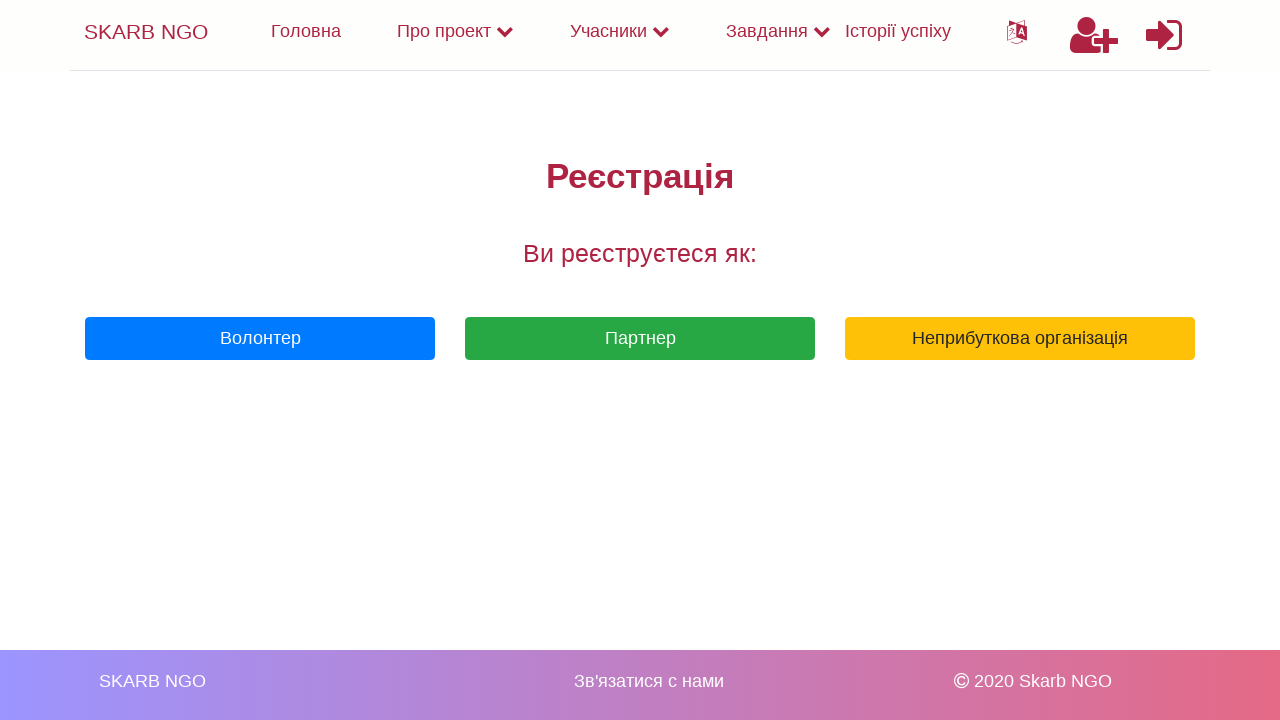

Clicked on volunteer registration button at (260, 339) on [name=volunteers] .btn
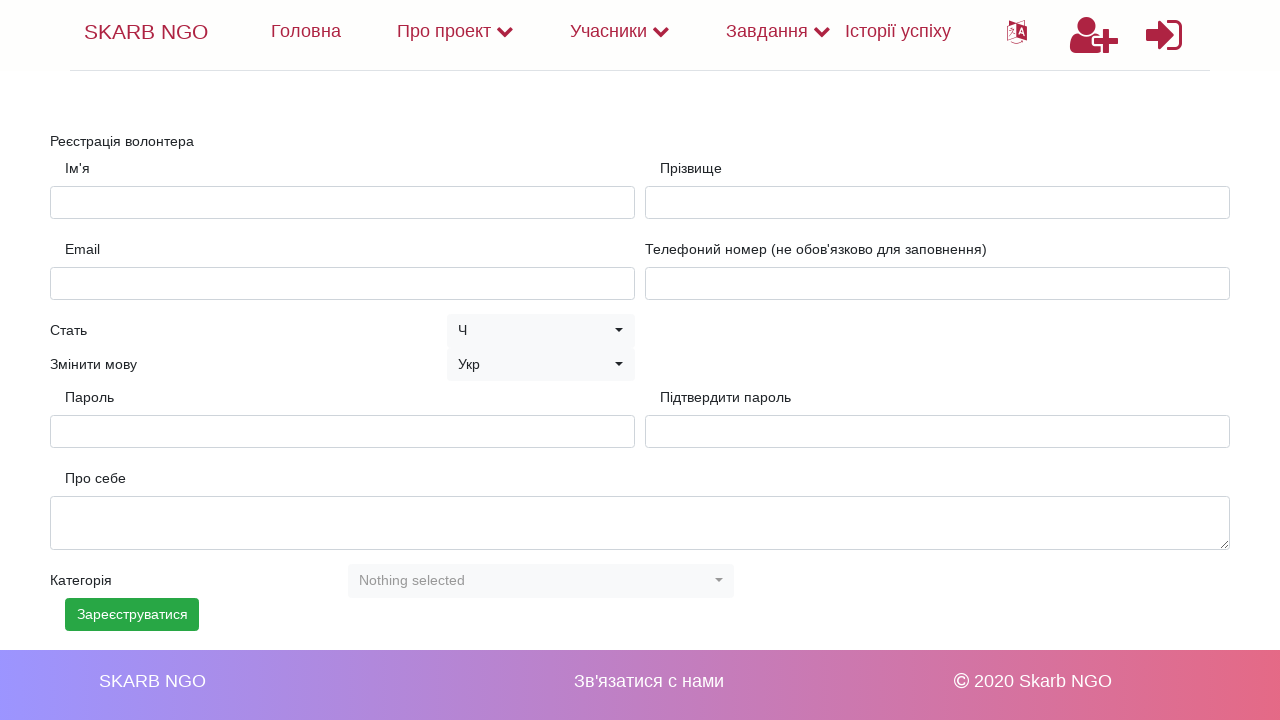

Filled email field with 'kxmtyz@yahoo.com' on #email
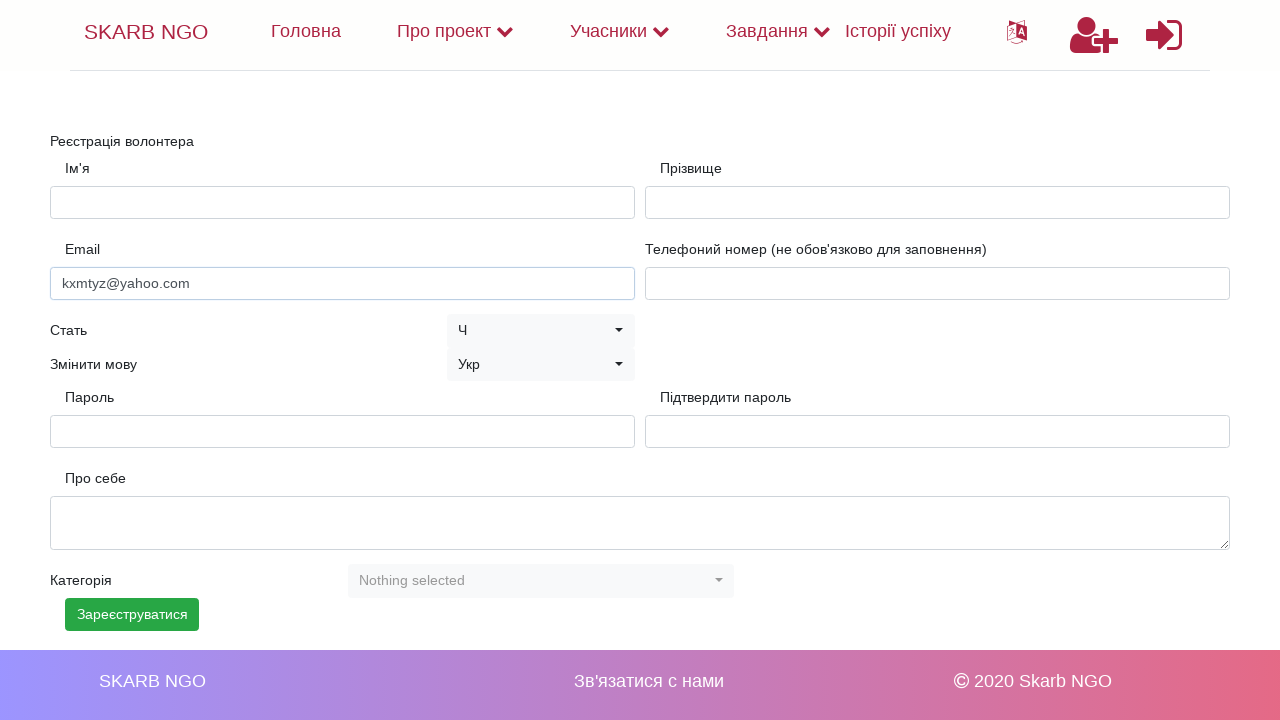

Filled phone number field with '8123456789' on #phoneNumber
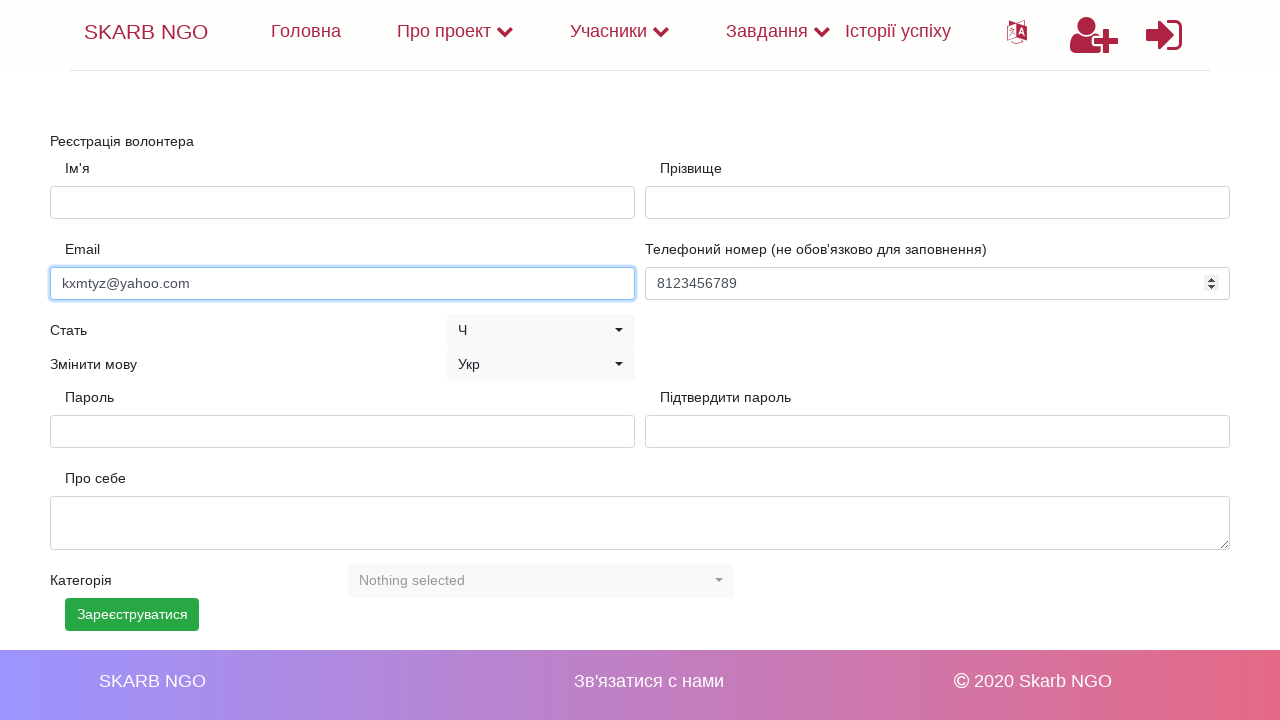

Filled first name field with 'JohnVolunteer' on #firstName
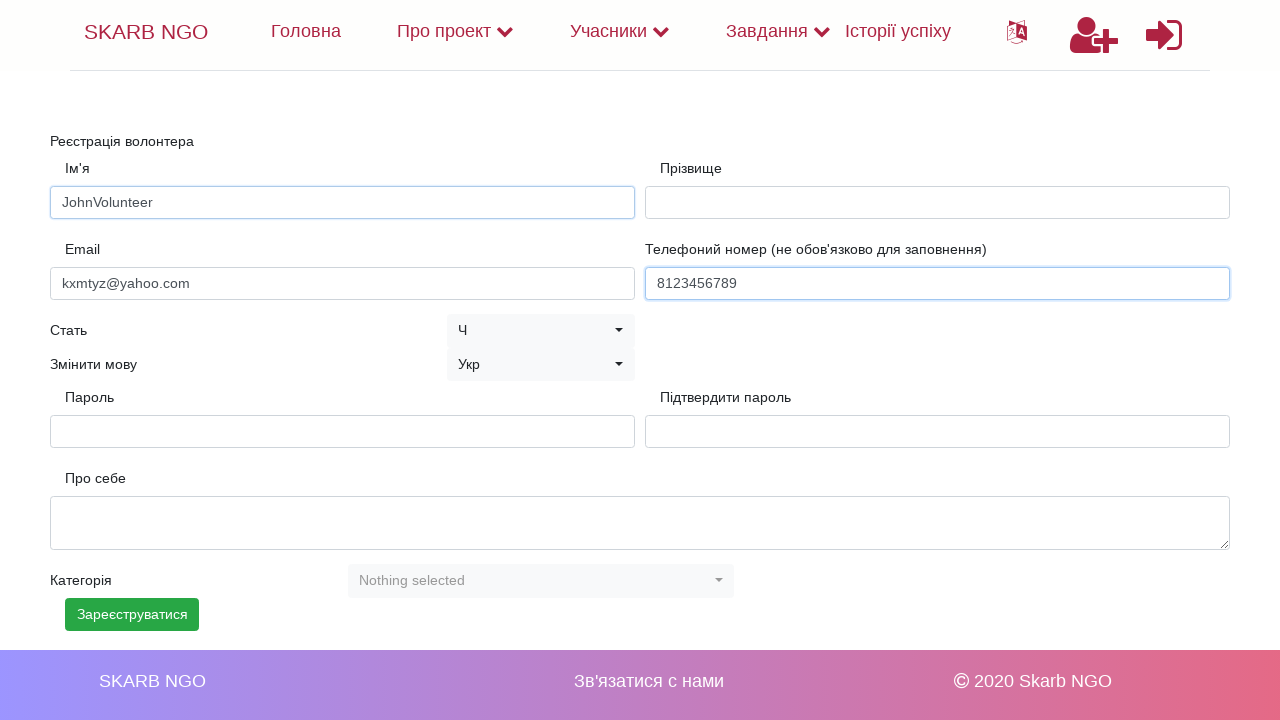

Filled last name field with 'SmithTest' on #lastName
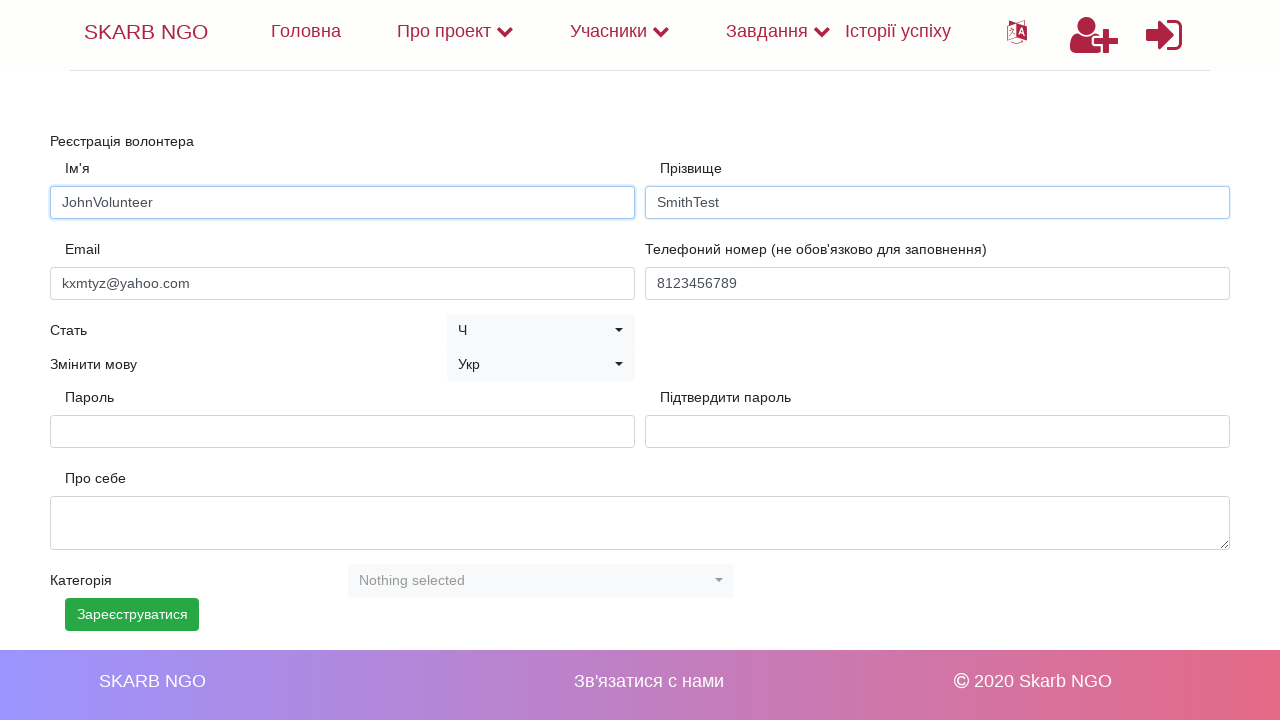

Filled password field with strong password on #password
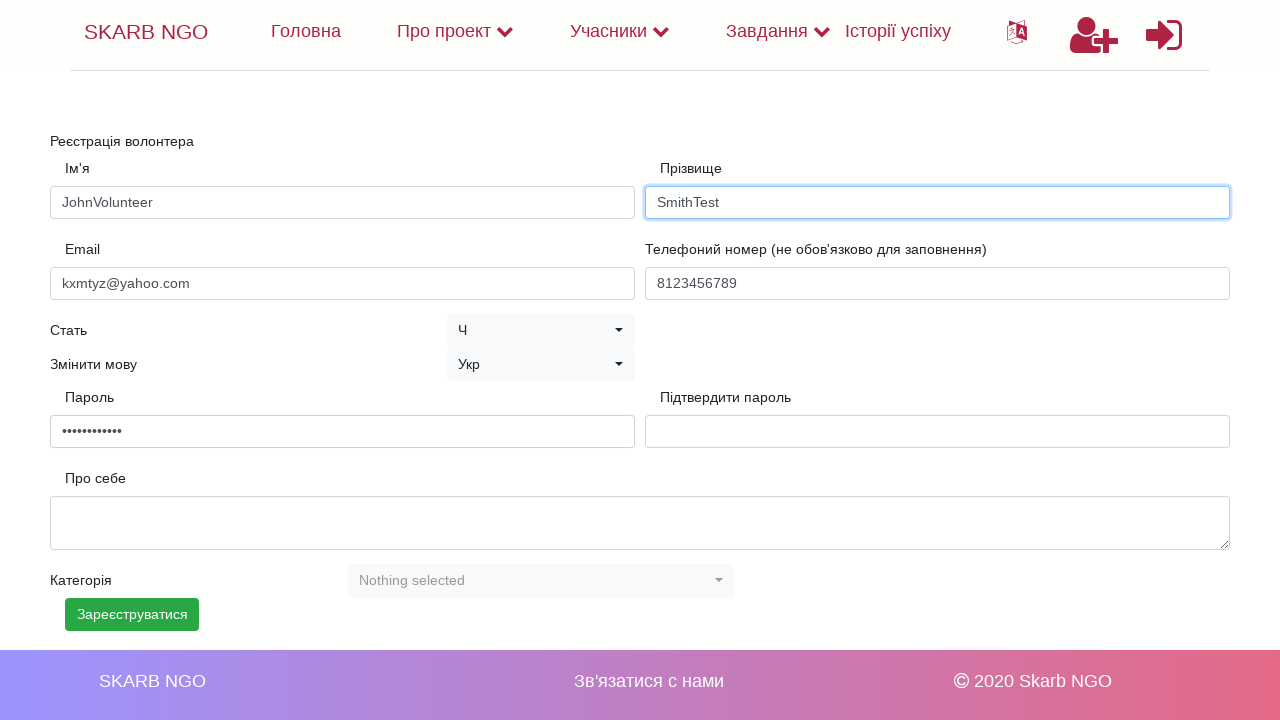

Filled confirm password field with same password on #confirmPassword
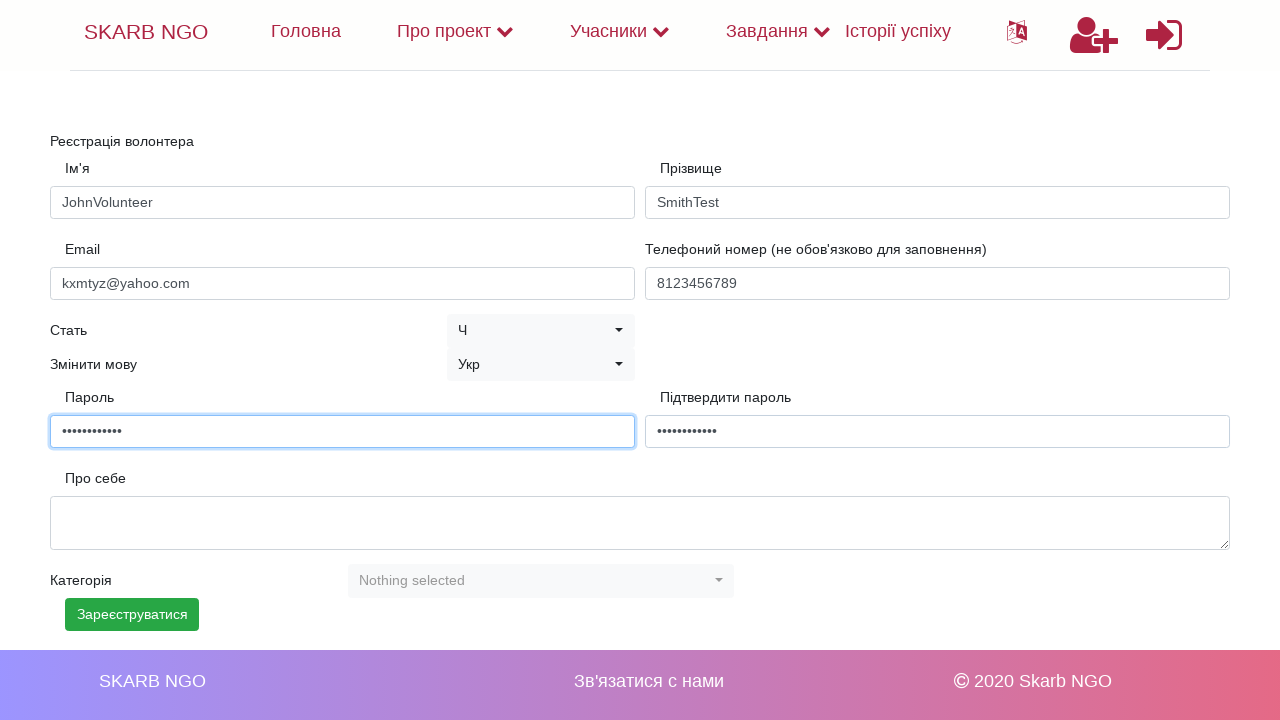

Clicked submit button to complete volunteer registration at (132, 614) on .btn-success
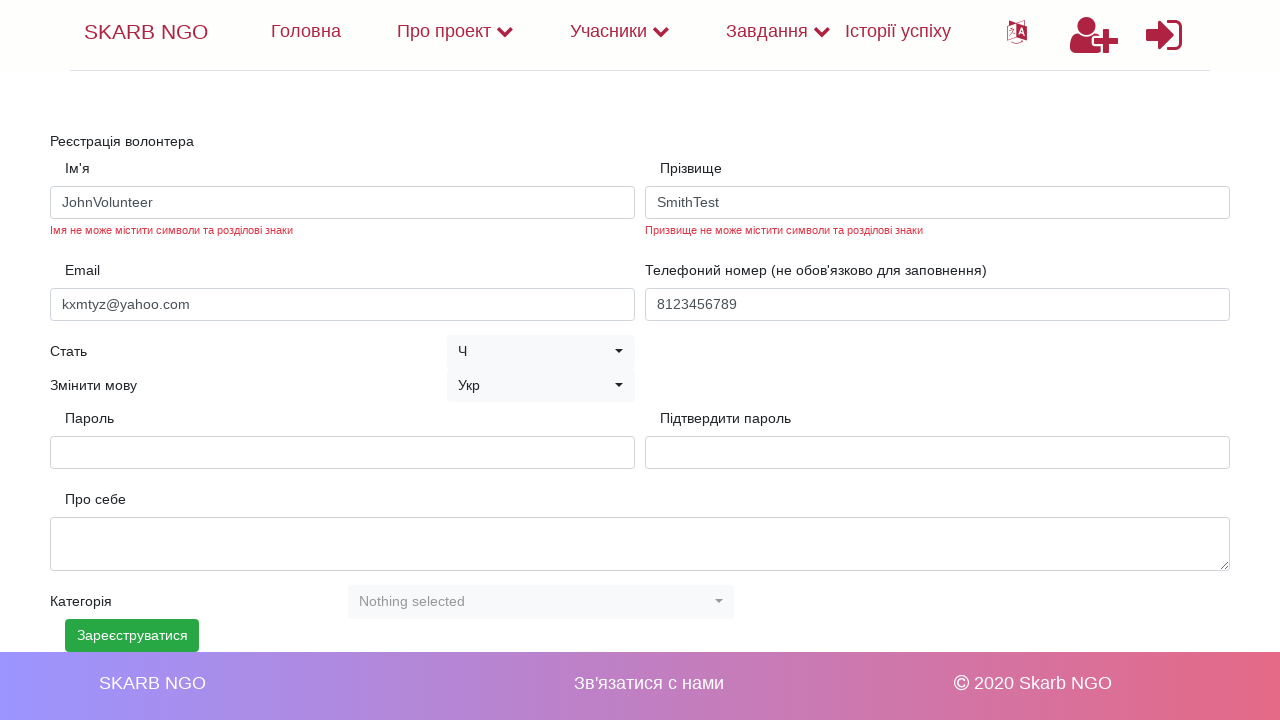

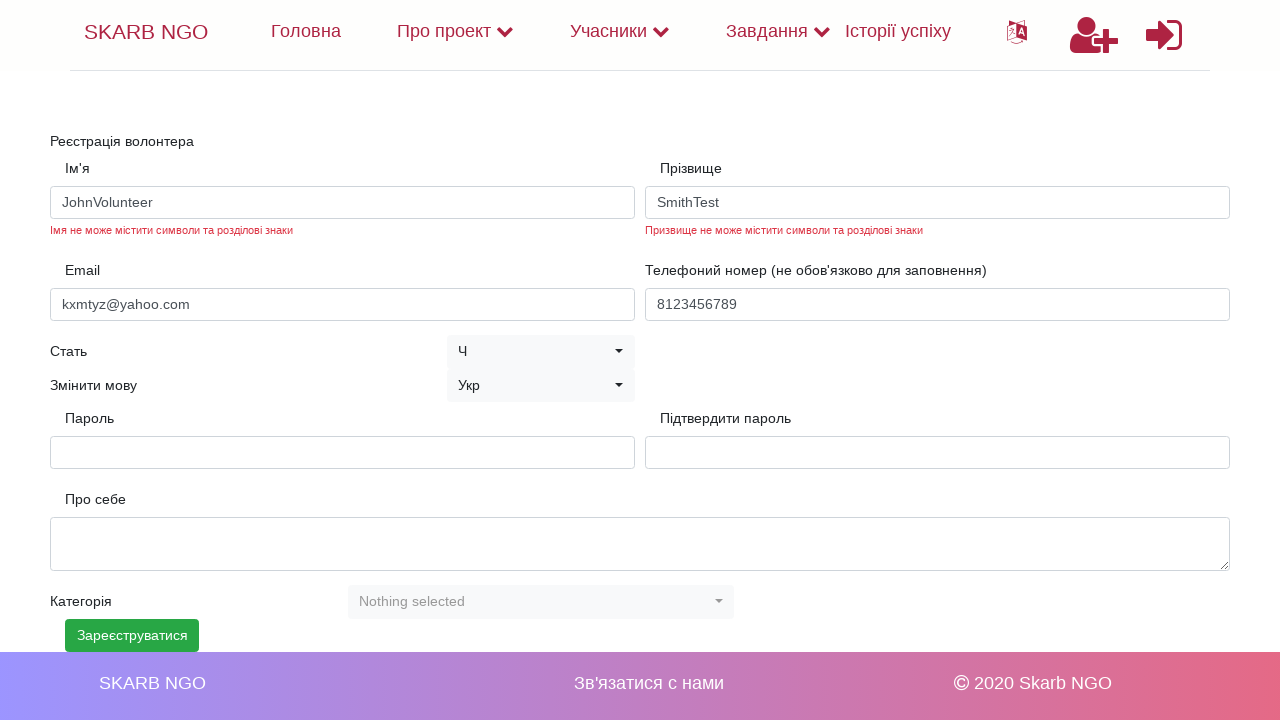